Tests the "Forgot Password" link functionality by clicking it from the login page and verifying navigation to the password reset page.

Starting URL: https://opensource-demo.orangehrmlive.com/web/index.php/auth/login

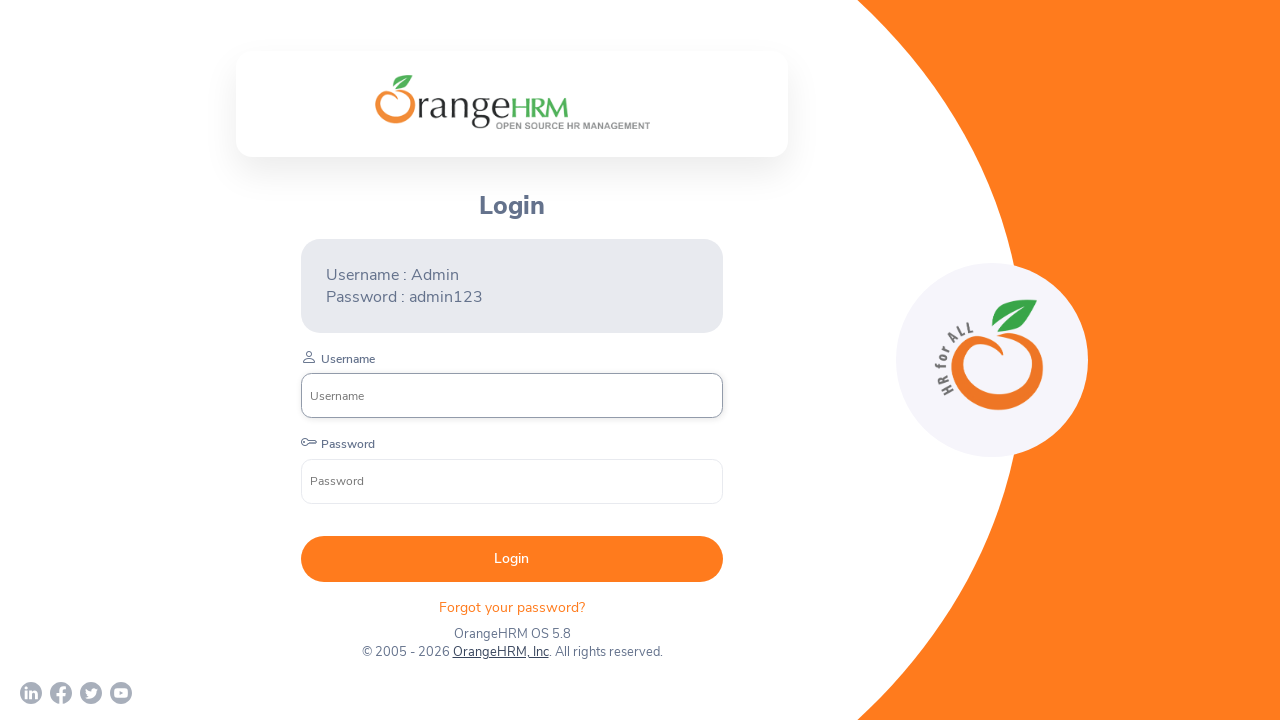

Login page loaded - username input field is visible
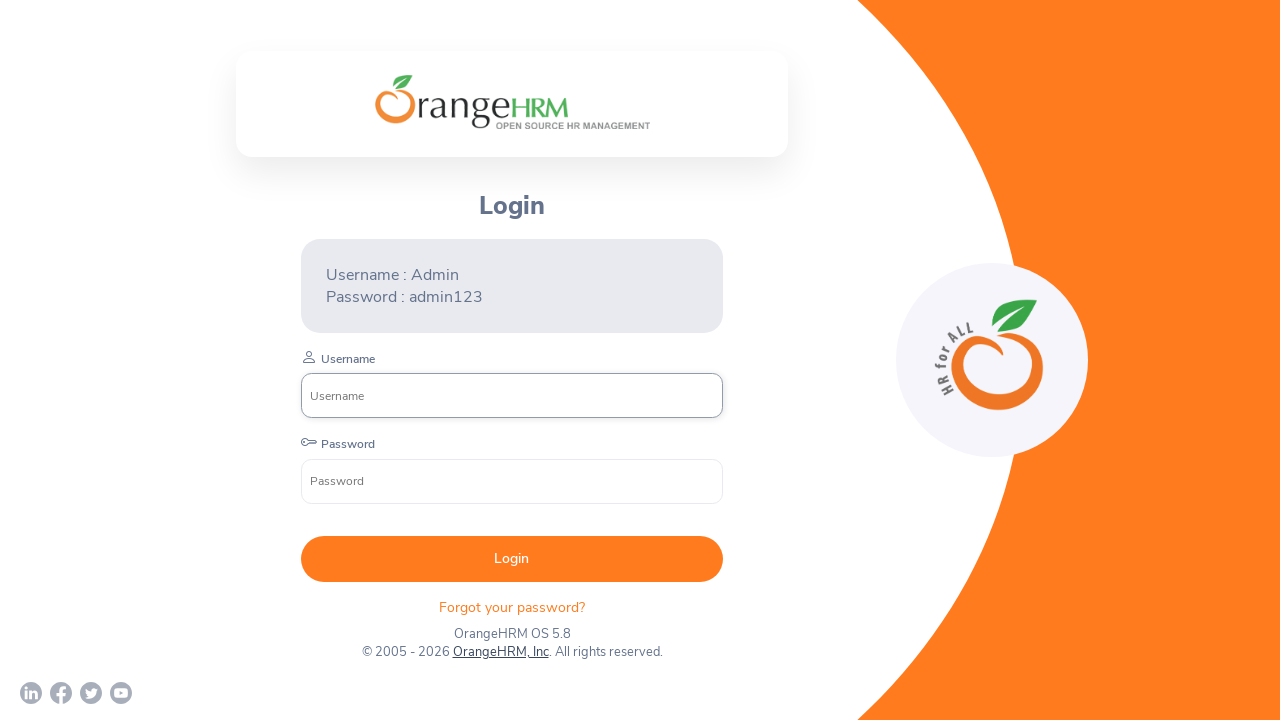

Clicked the 'Forgot your password?' link at (512, 607) on p.oxd-text.orangehrm-login-forgot-header
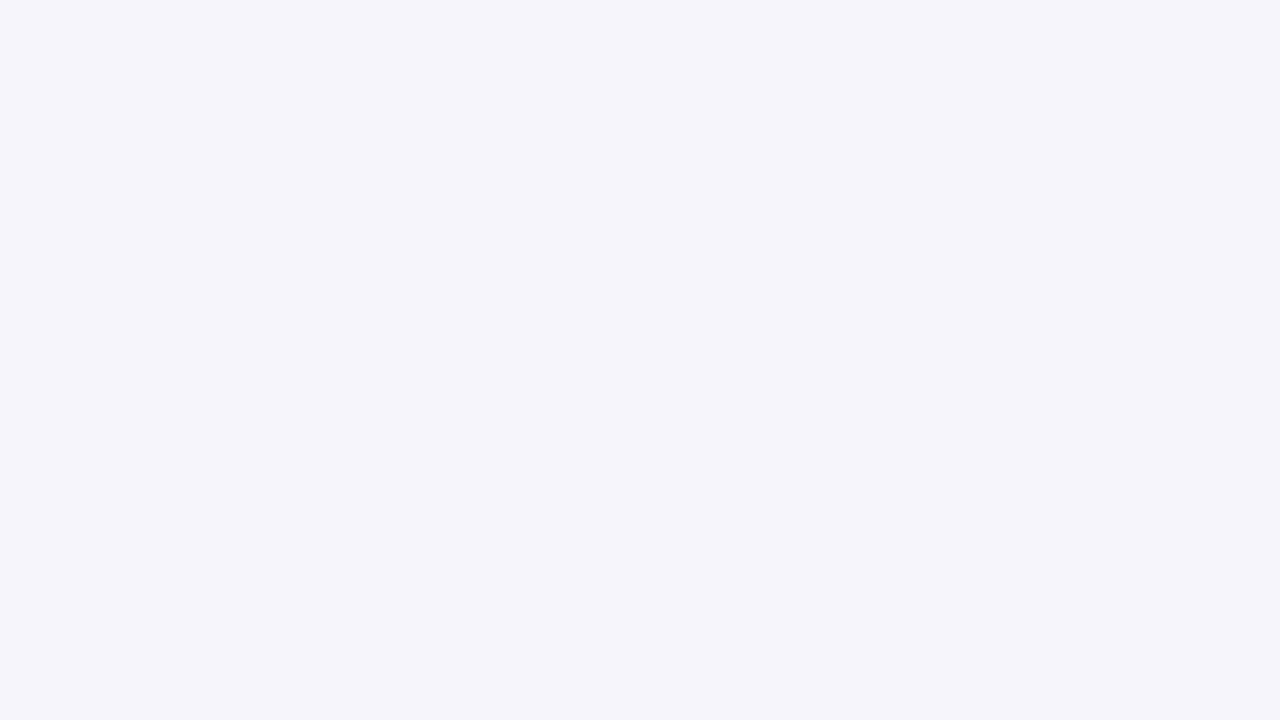

Navigated to password reset page - URL contains requestPasswordResetCode
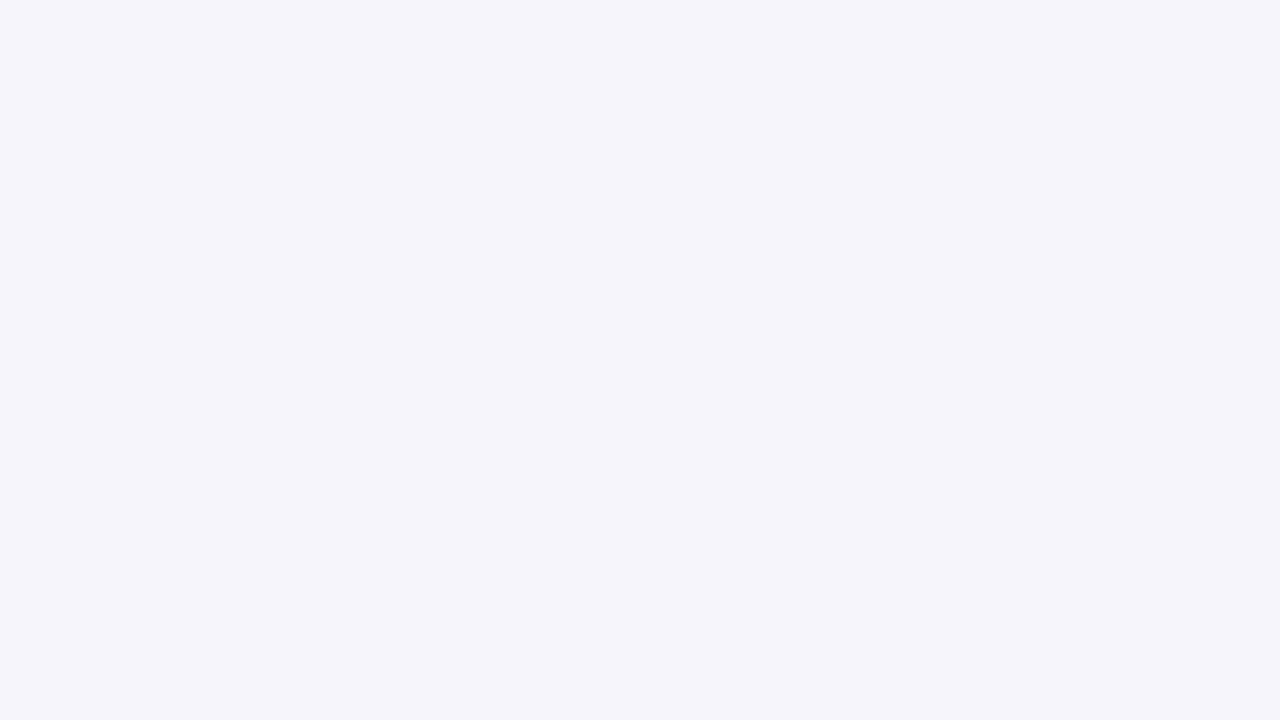

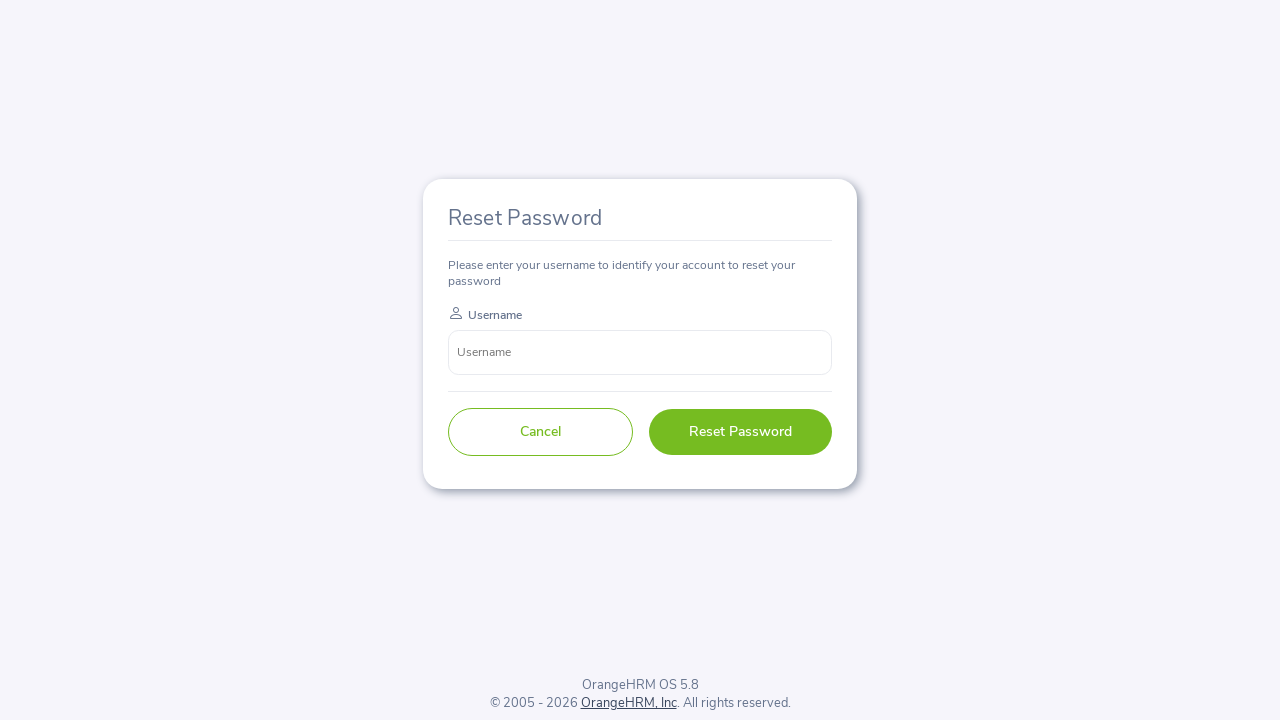